Tests the GPS coordinates lookup functionality by entering a location name in the search field, clicking the search button, and verifying that latitude and longitude values are returned.

Starting URL: https://www.coordenadas-gps.com/mapa/pais/CR

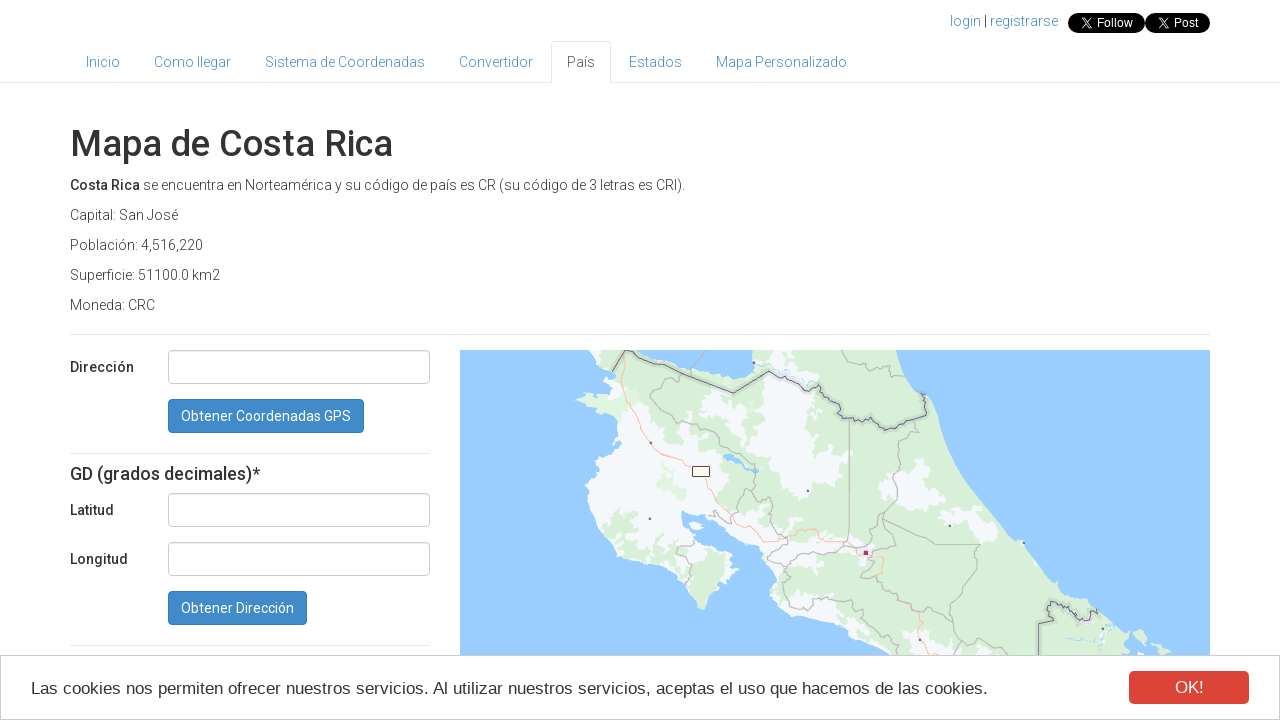

Filled address search field with 'San José, Costa Rica' on #address
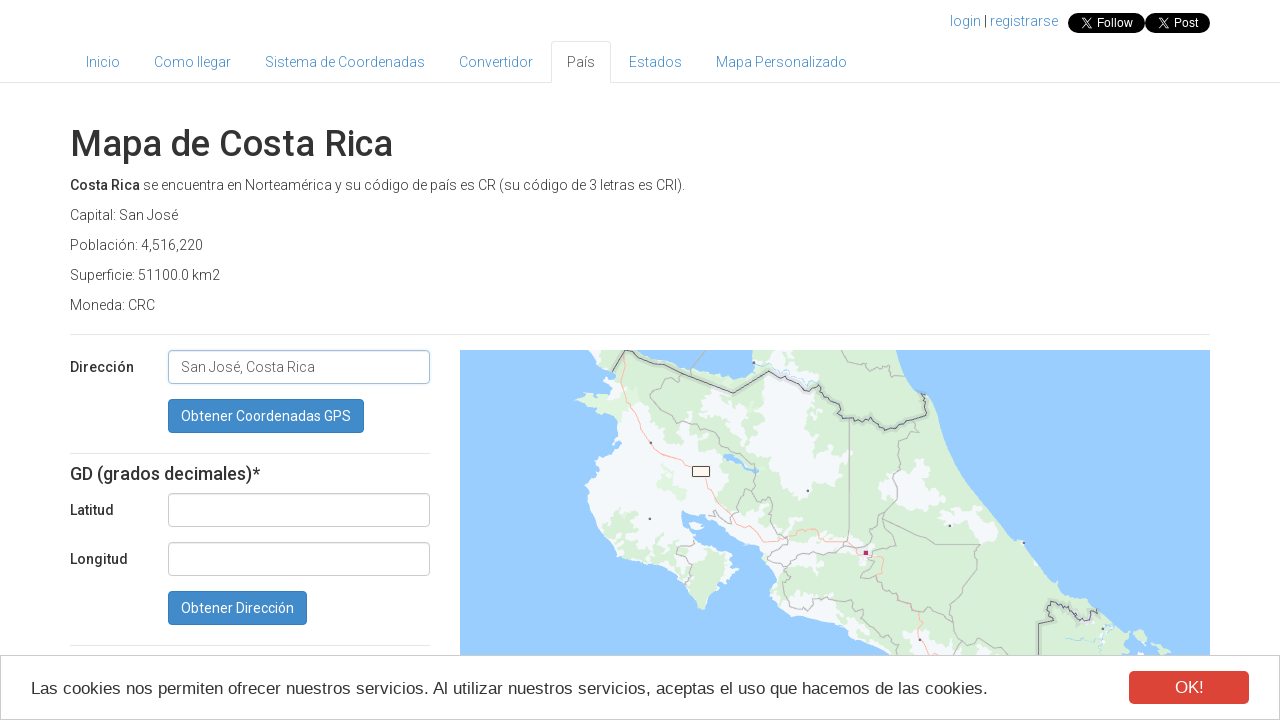

Clicked search button to lookup GPS coordinates at (266, 416) on .btn
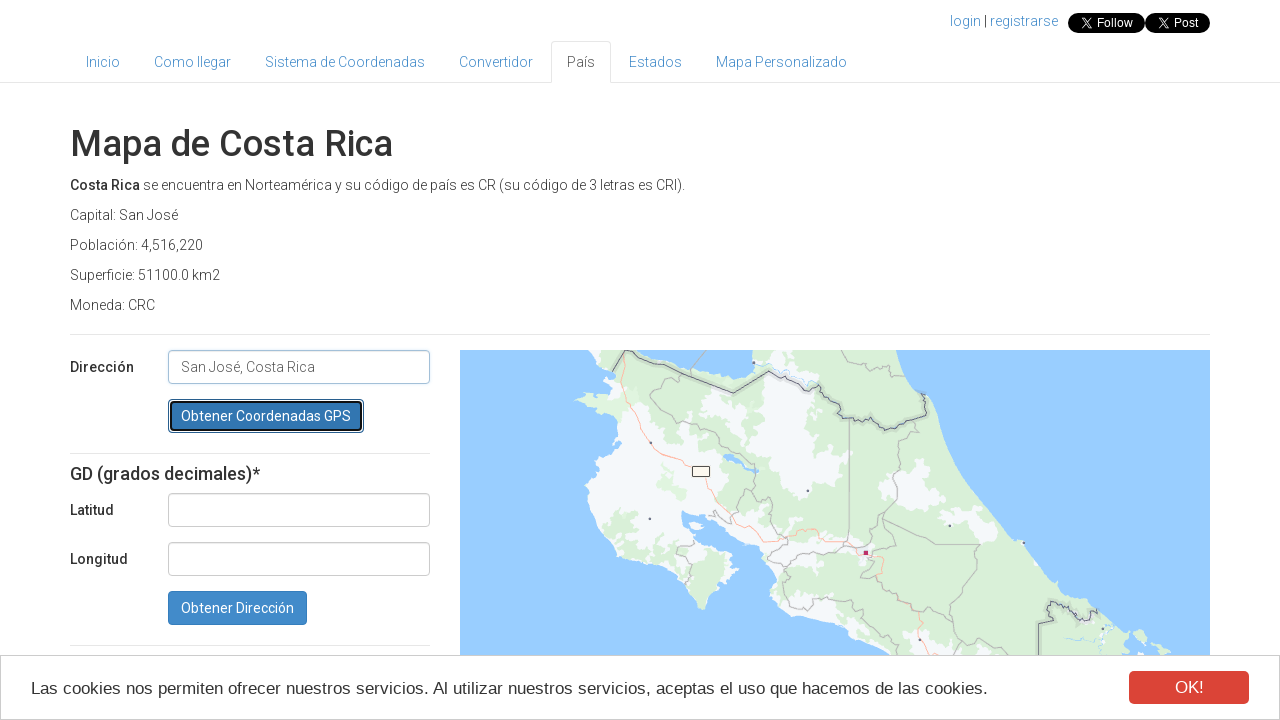

Waited 2000ms for results to load
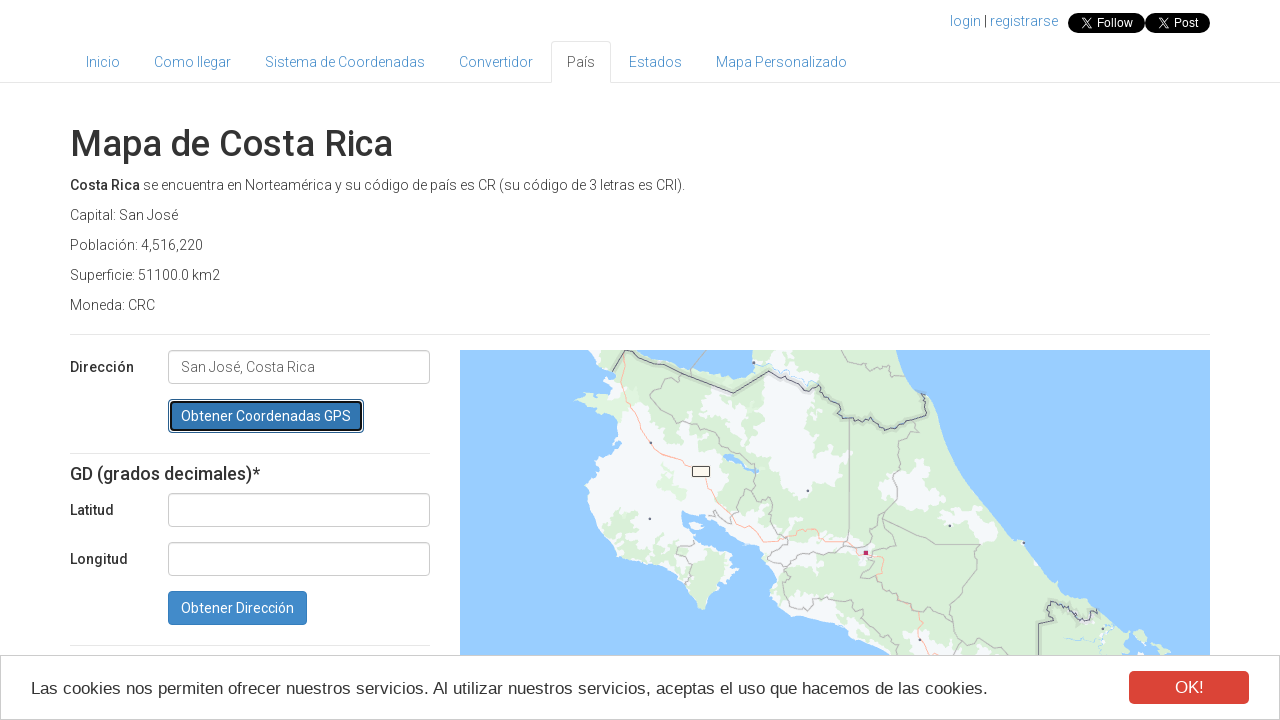

Latitude field is visible and loaded
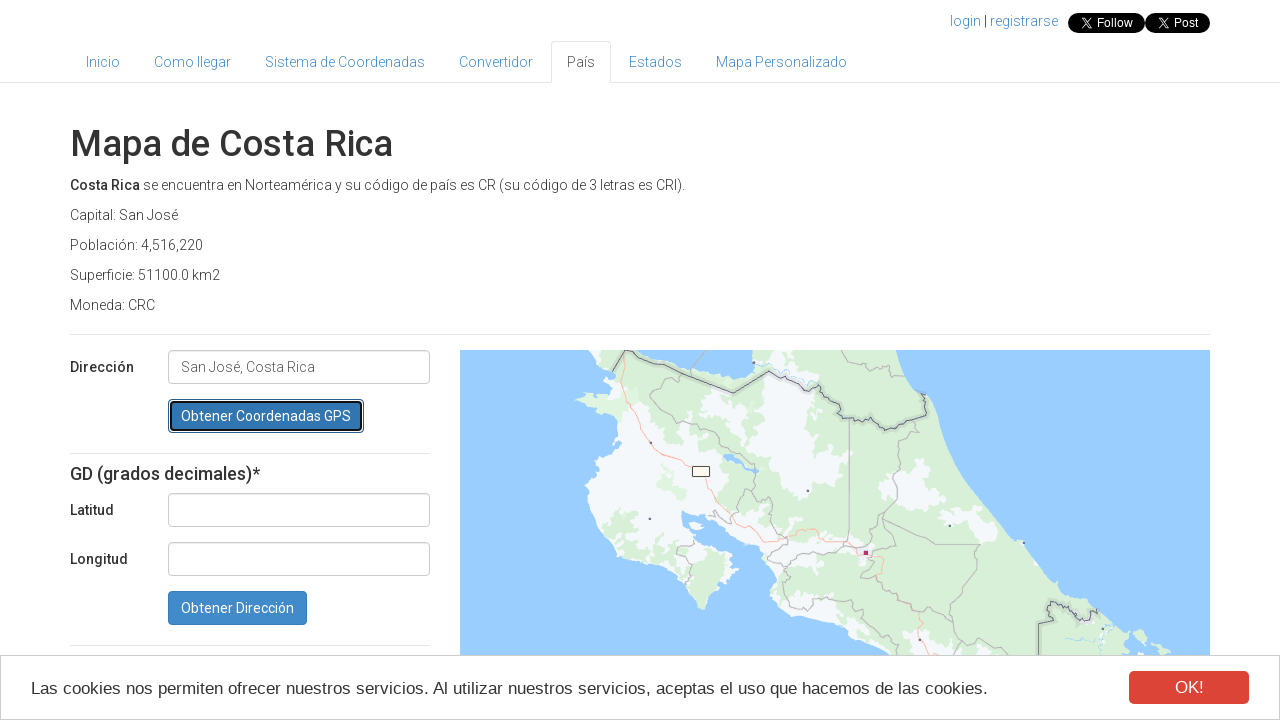

Longitude field is visible and loaded
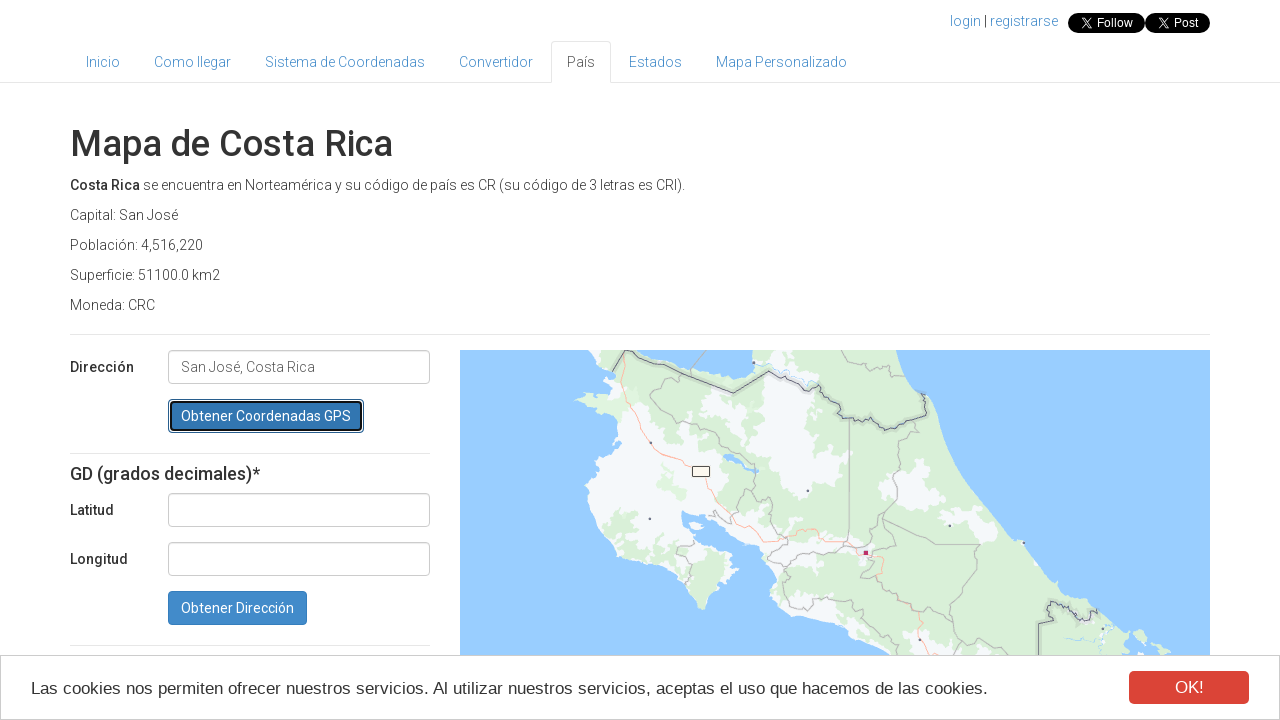

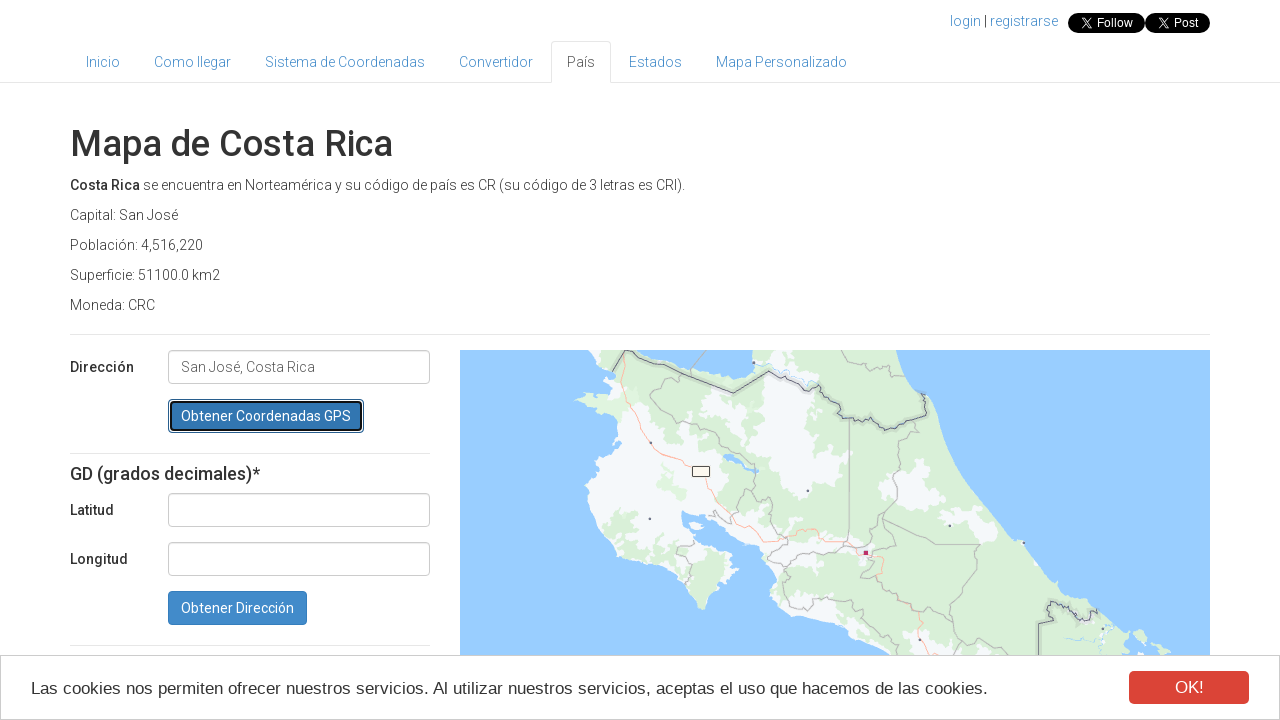